Navigates to Qatar Airways destinations page and waits for the page to load

Starting URL: https://www.qatarairways.com/en-eg/destinations/country.html

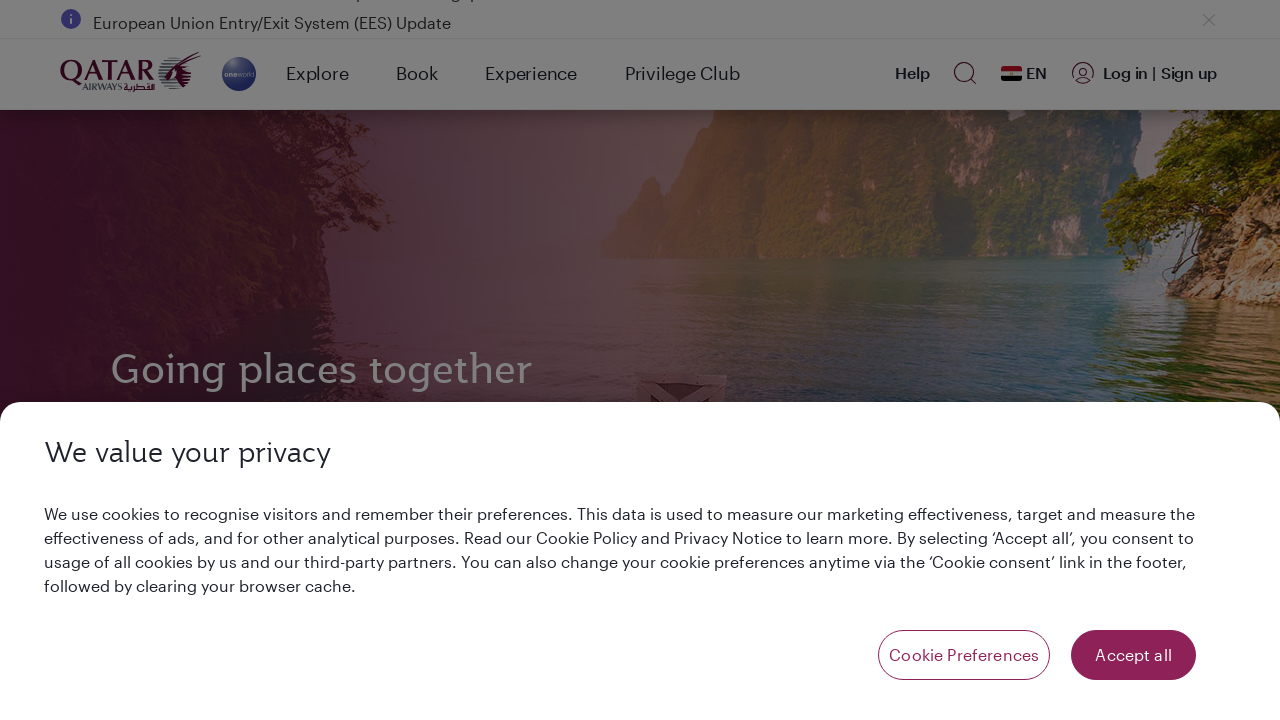

Waited 10 seconds for page to fully load
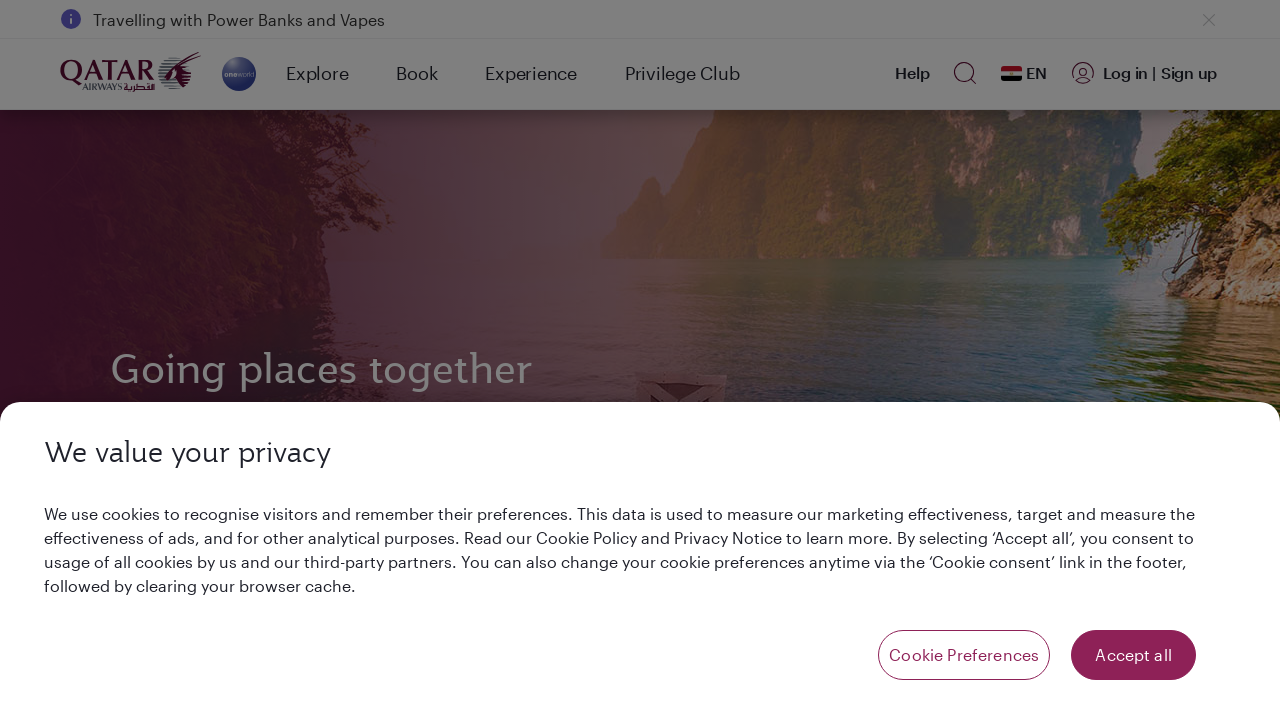

Qatar Airways destinations page loaded with networkidle state
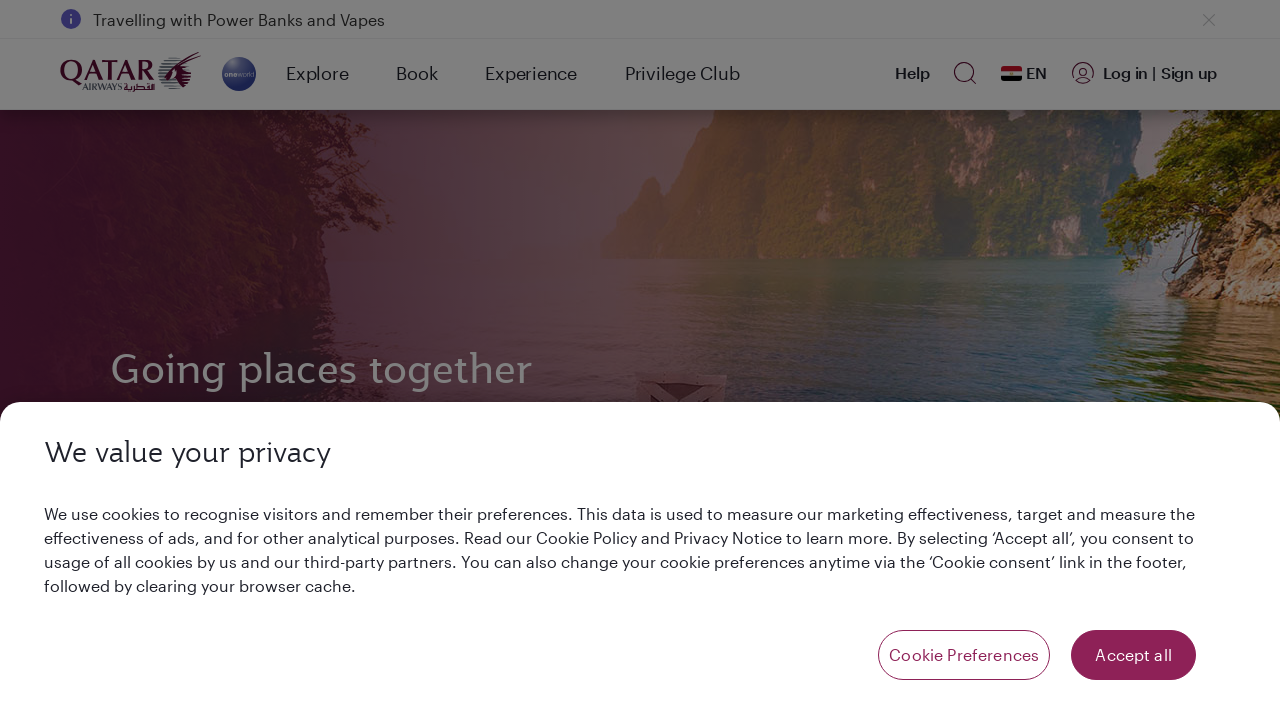

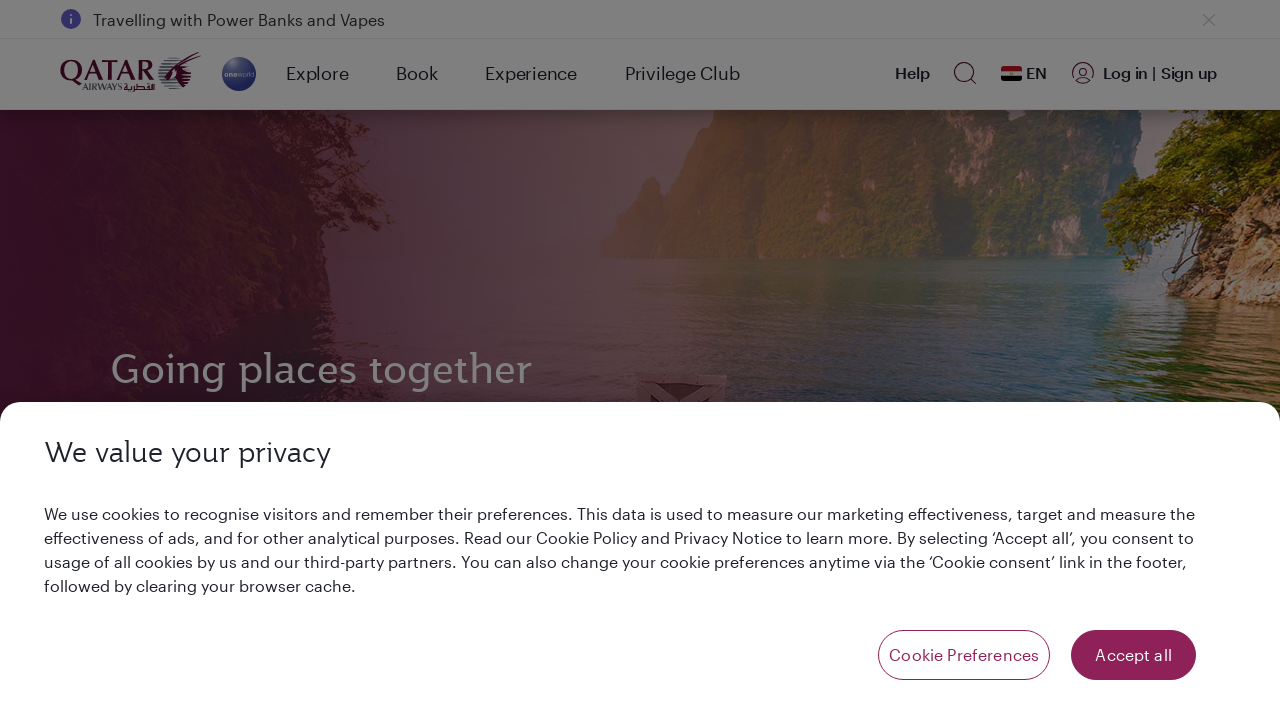